Tests the E-Prime checker application with the input "to be", verifying word count is 2, discouraged words is 1, and violations is 0

Starting URL: https://www.exploratorytestingacademy.com/app

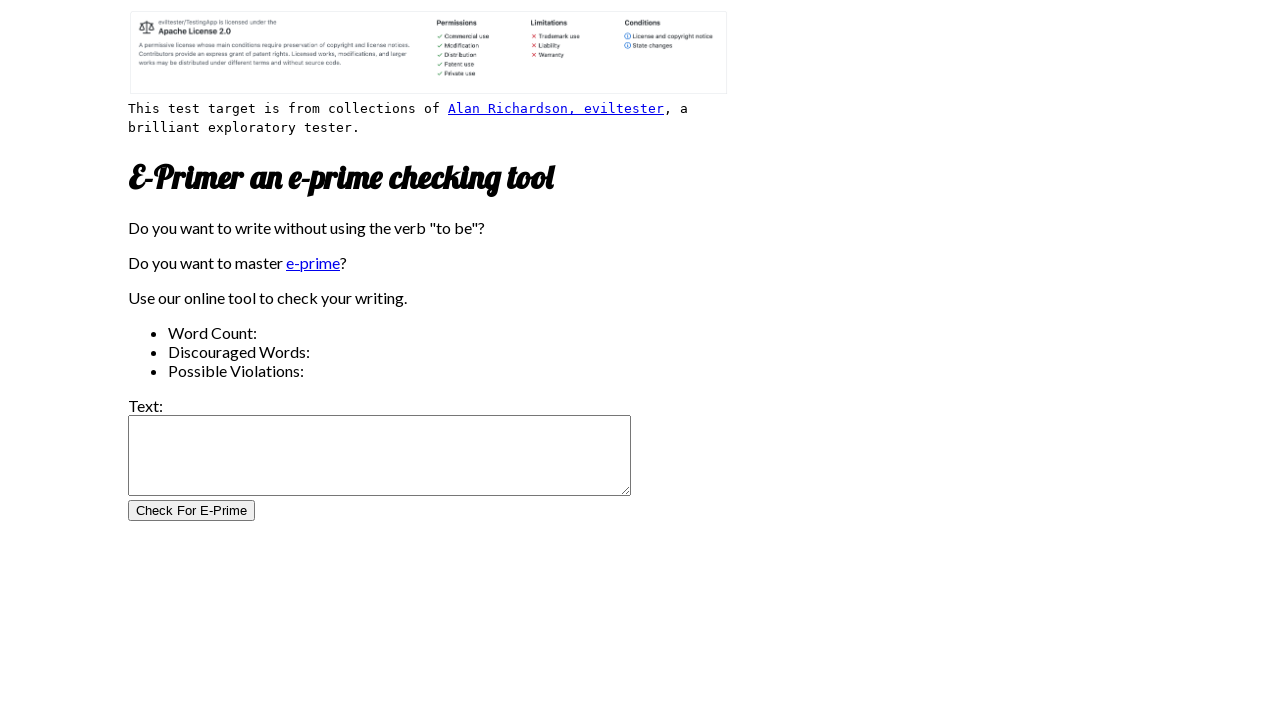

Filled input field with 'to be' on #inputtext
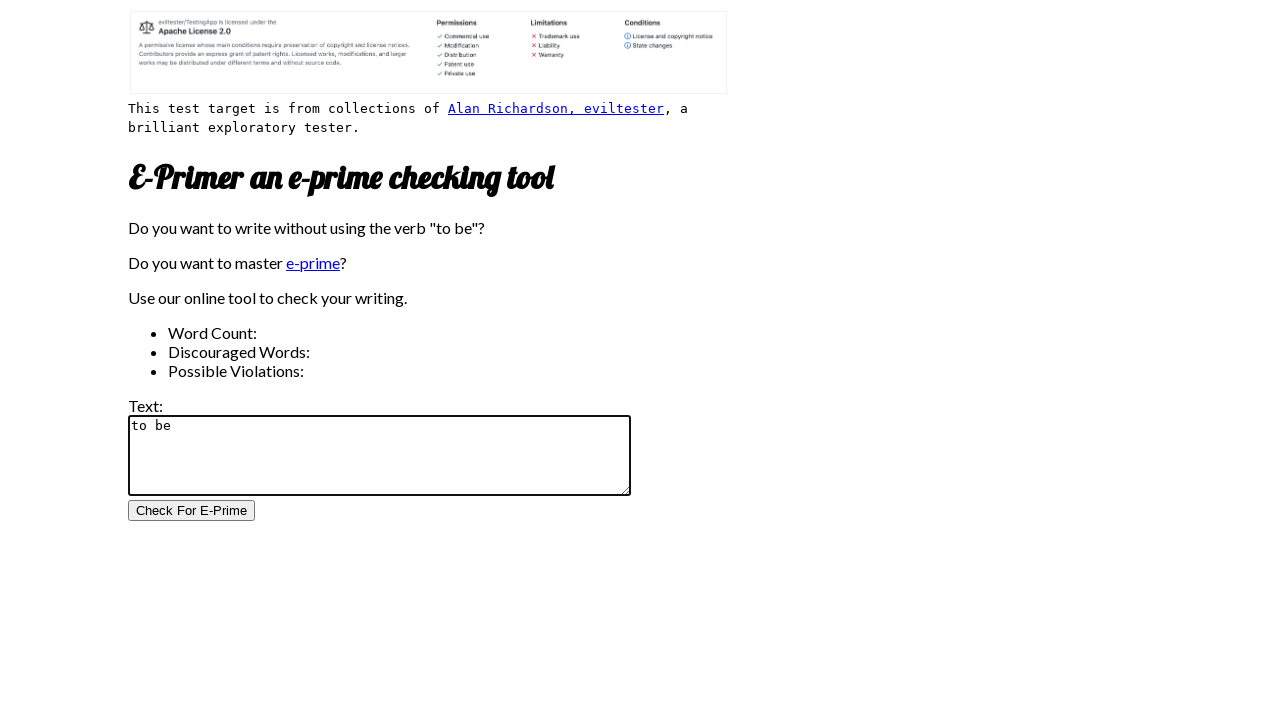

Clicked E-Prime check button at (192, 511) on #CheckForEPrimeButton
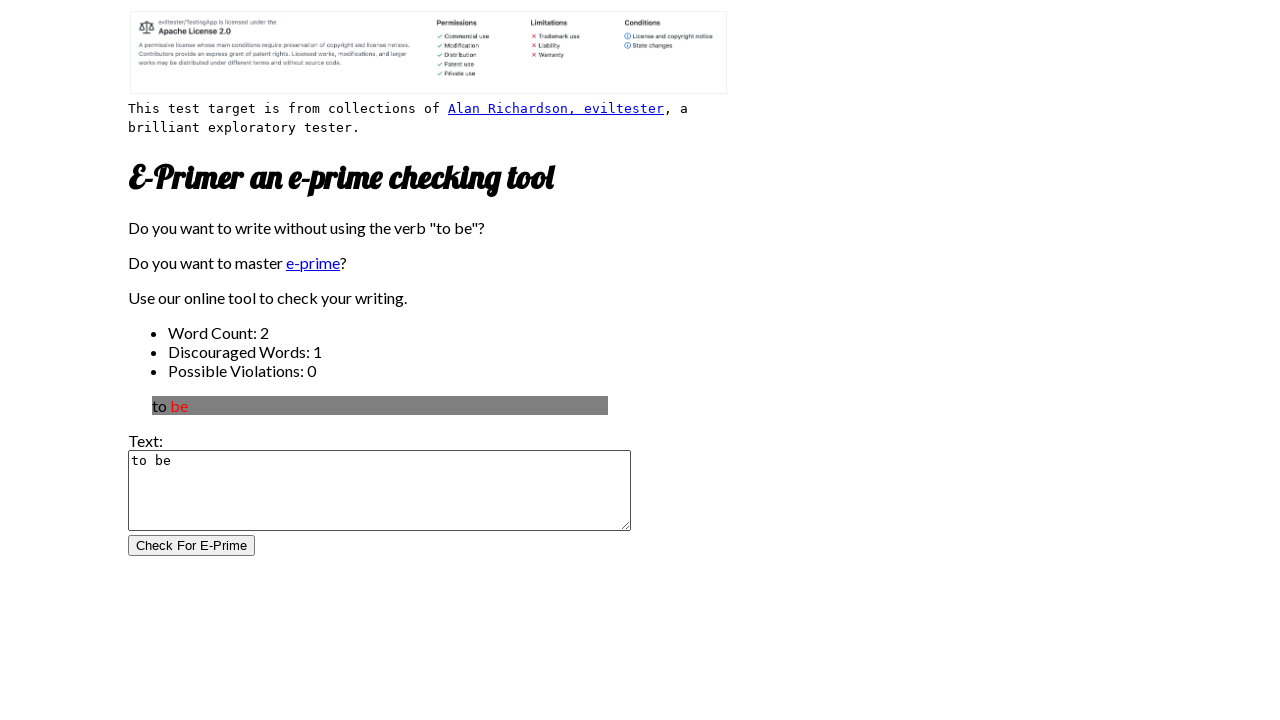

Word count results loaded
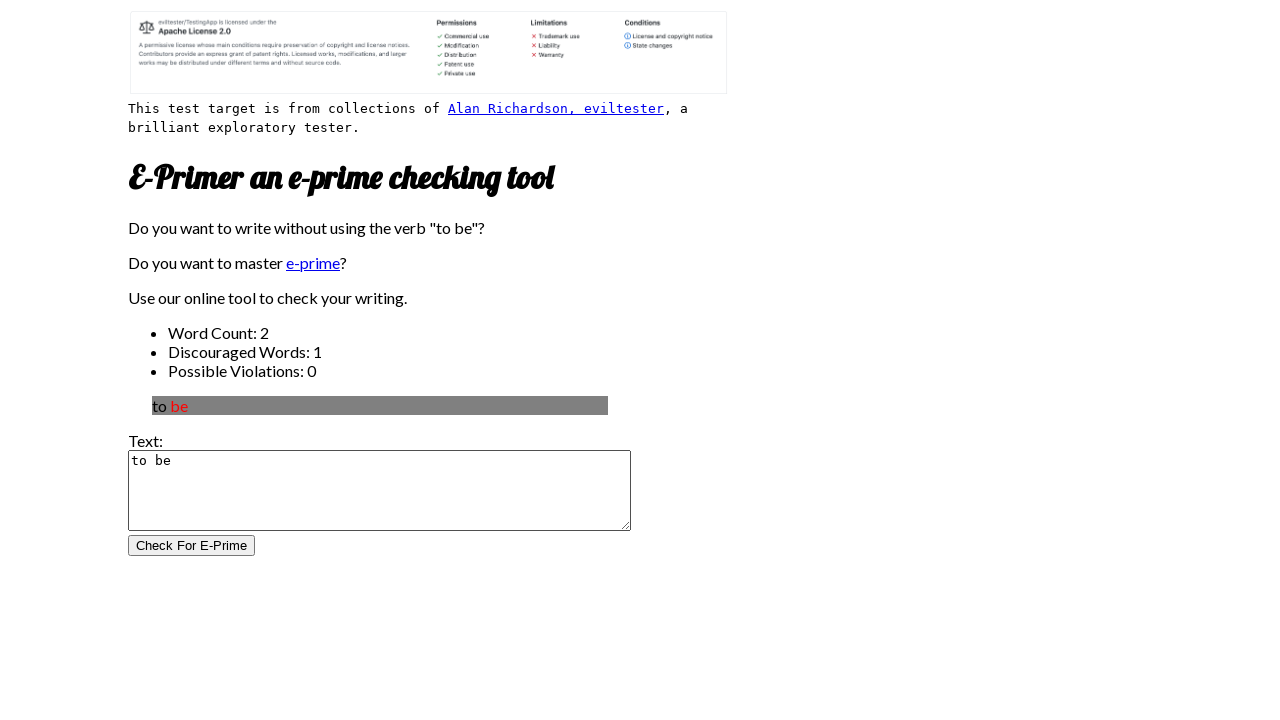

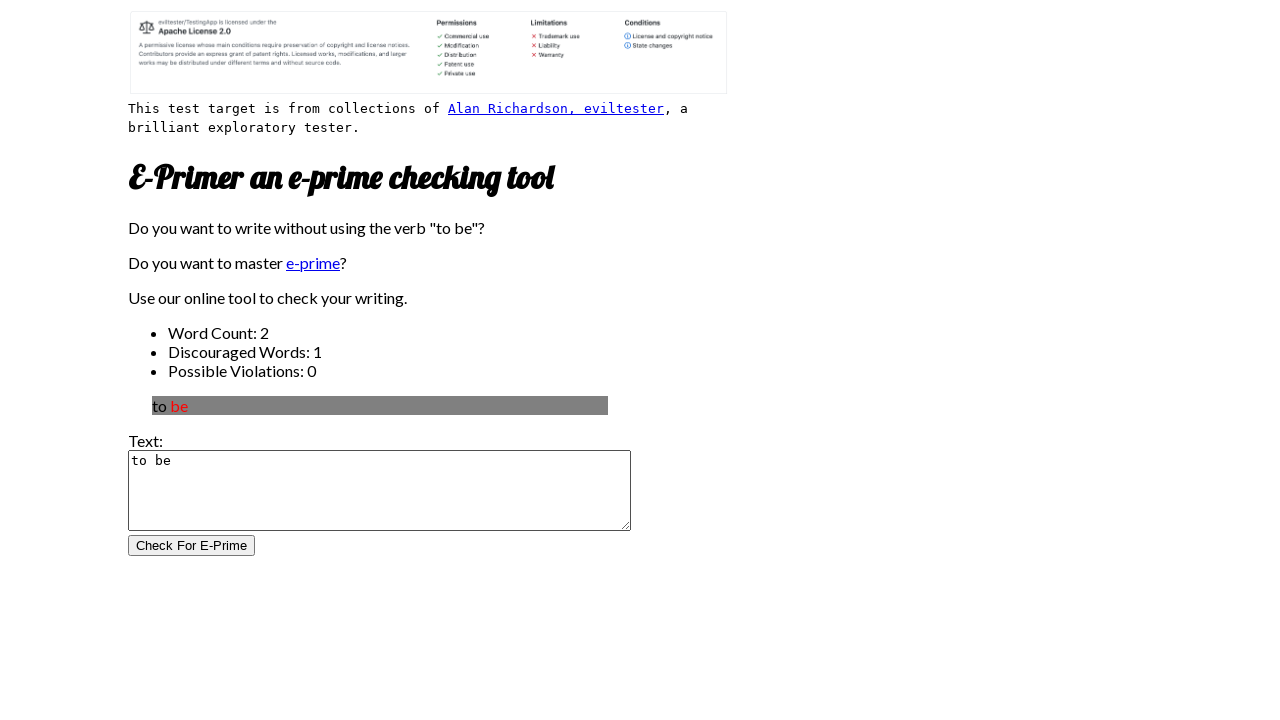